Tests that an error border is displayed when an invalid email format is submitted

Starting URL: https://demoqa.com/elements

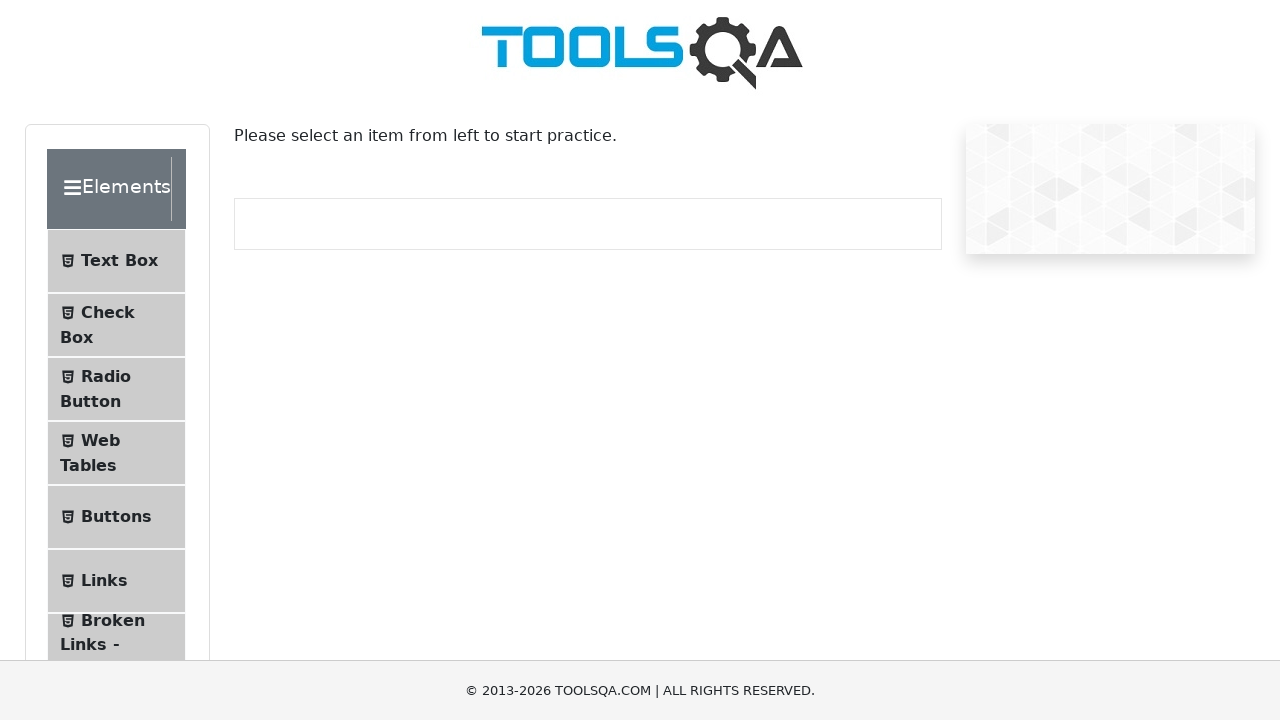

Clicked on Text Box menu item to navigate to the section at (116, 261) on #item-0
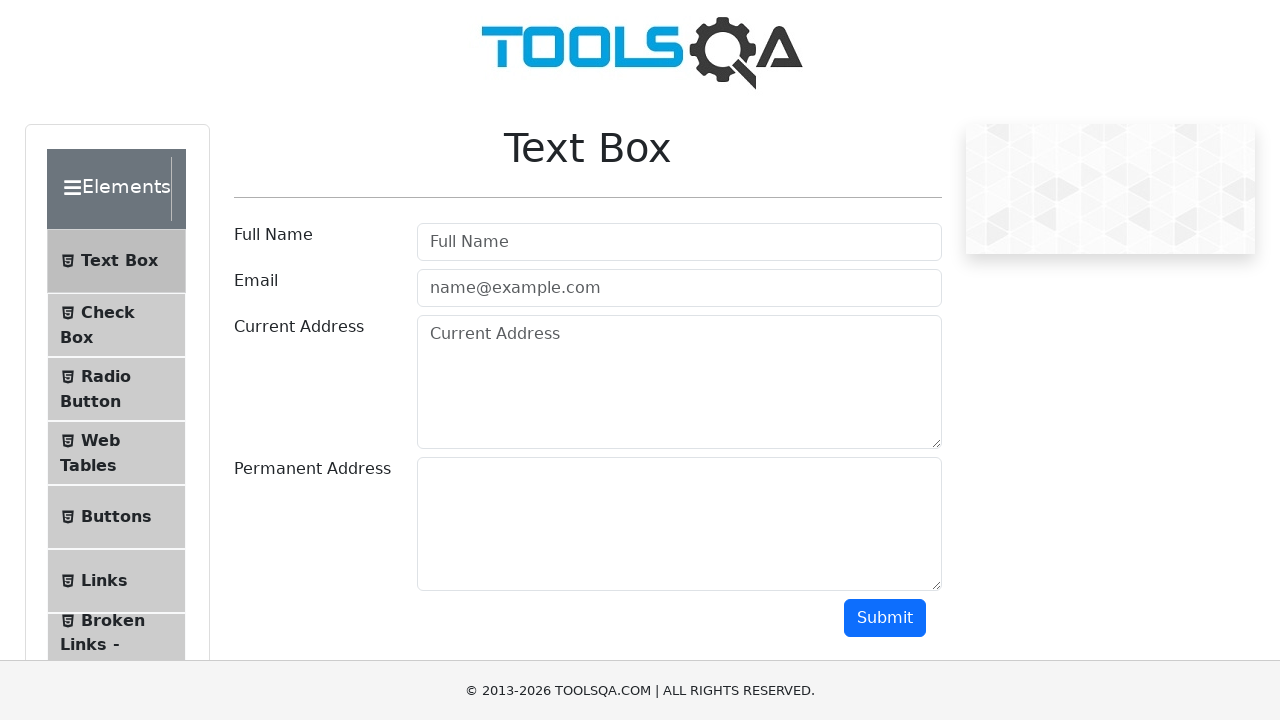

Filled username field with 'AddressLita' on #userName
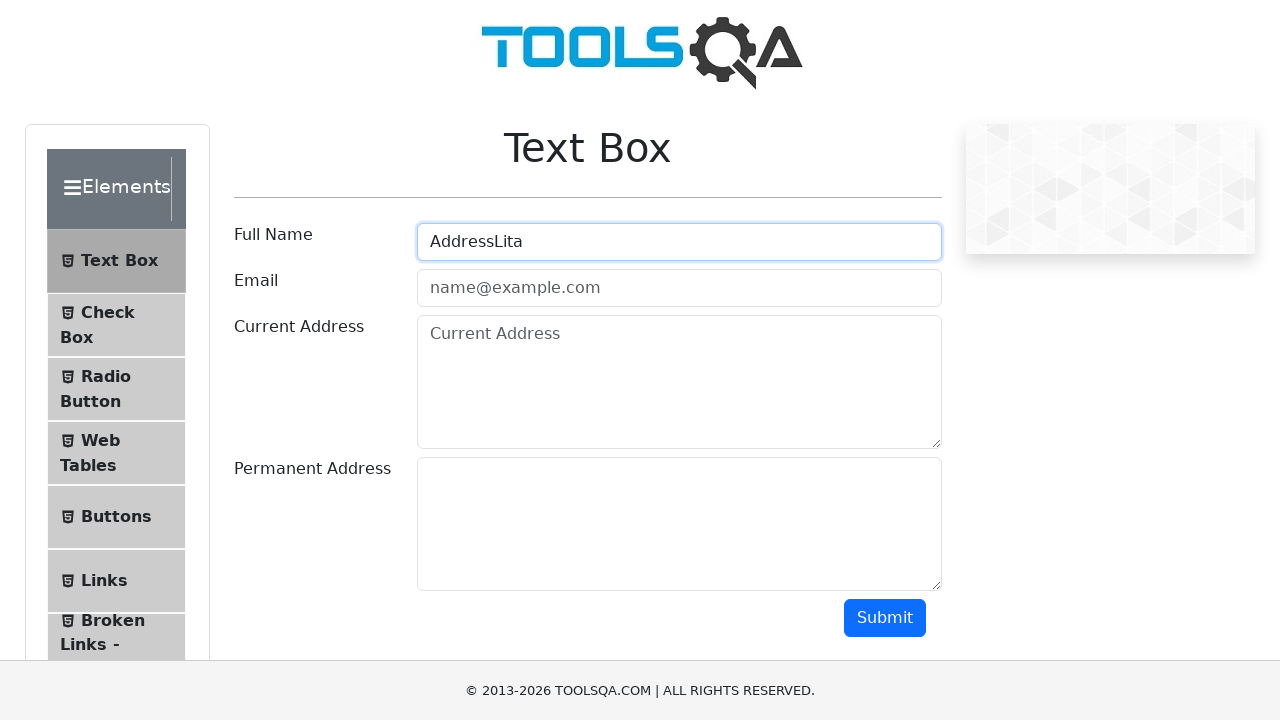

Filled email field with invalid format 'testmail' on #userEmail
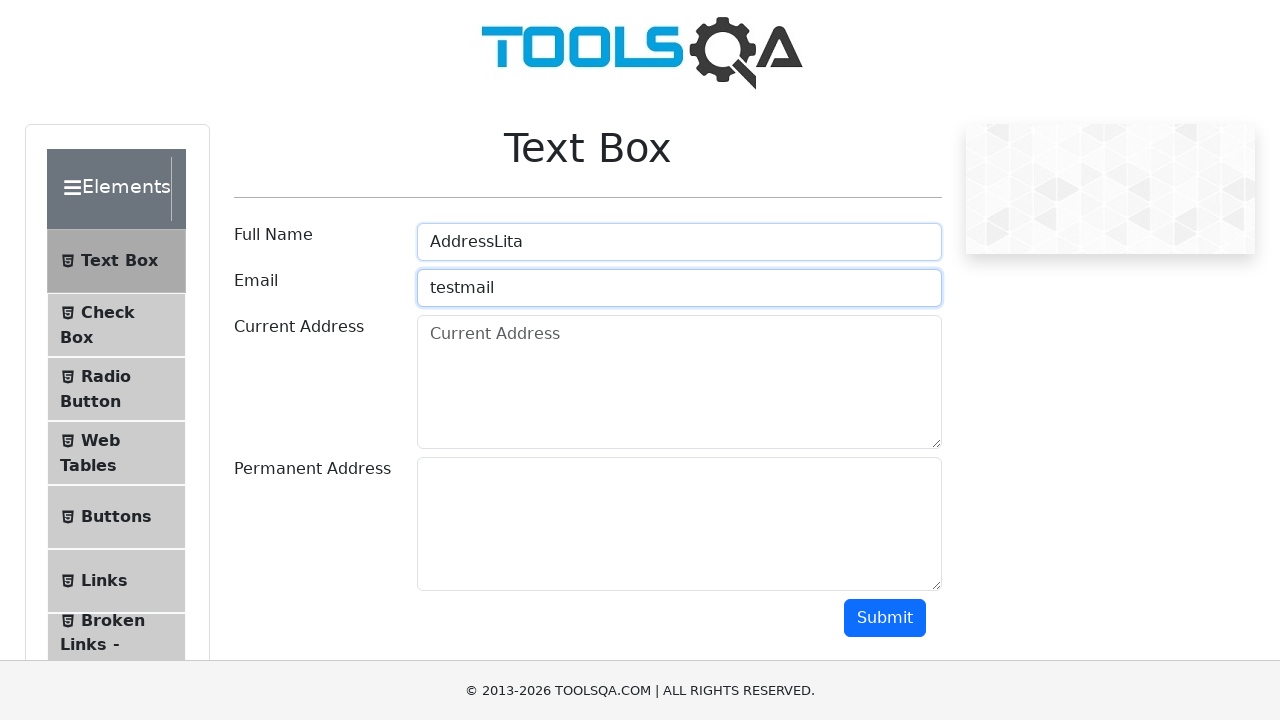

Filled current address field with 'test address' on #currentAddress
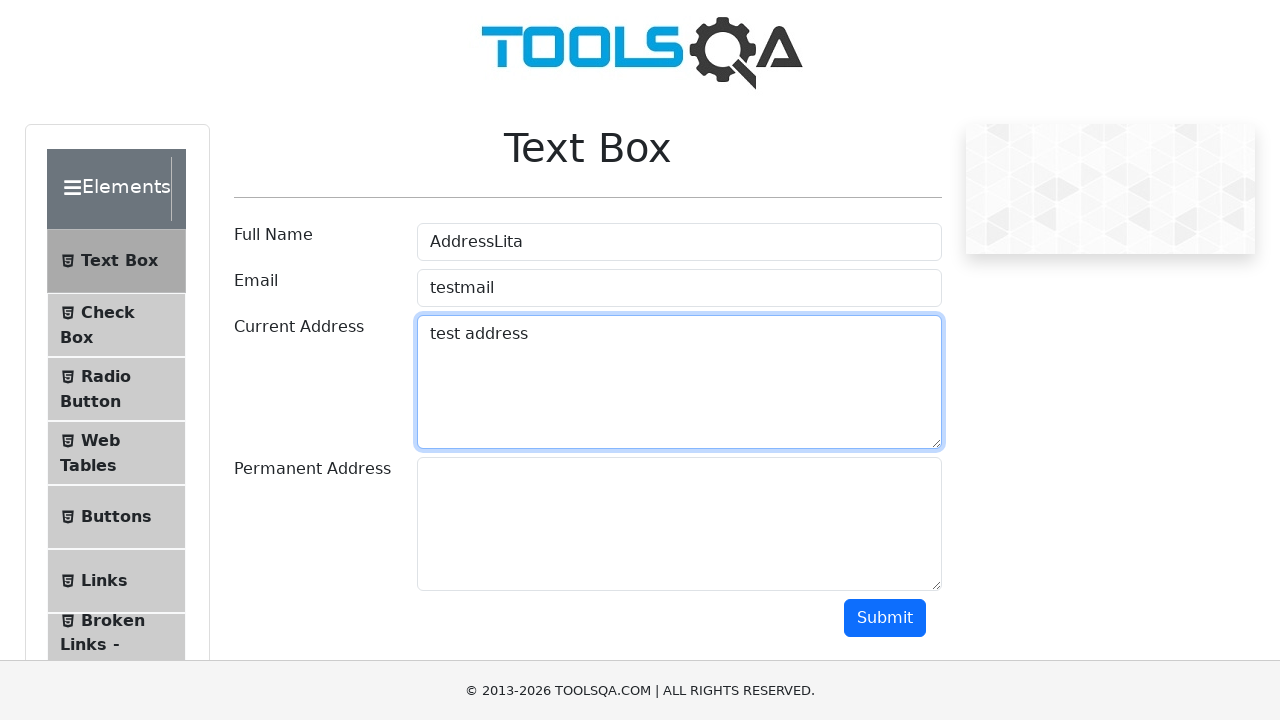

Filled permanent address field with 'test address that is permanent' on #permanentAddress
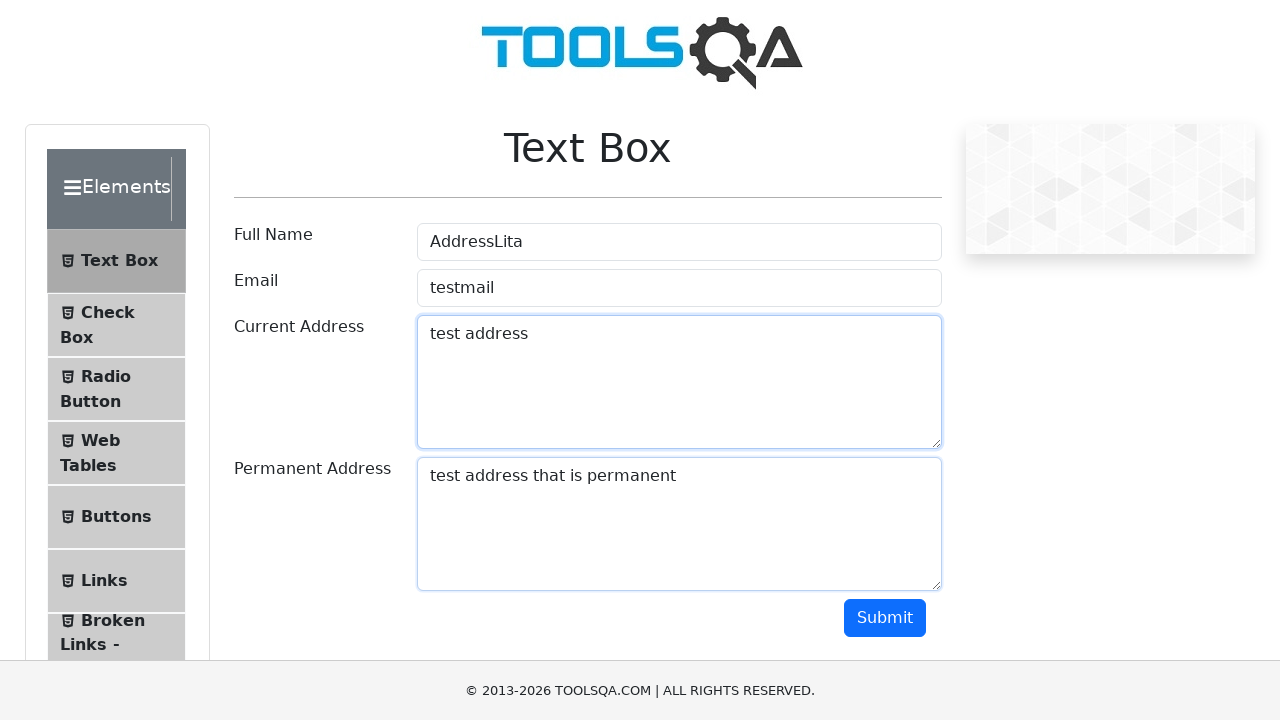

Clicked submit button to submit the form at (885, 618) on #submit
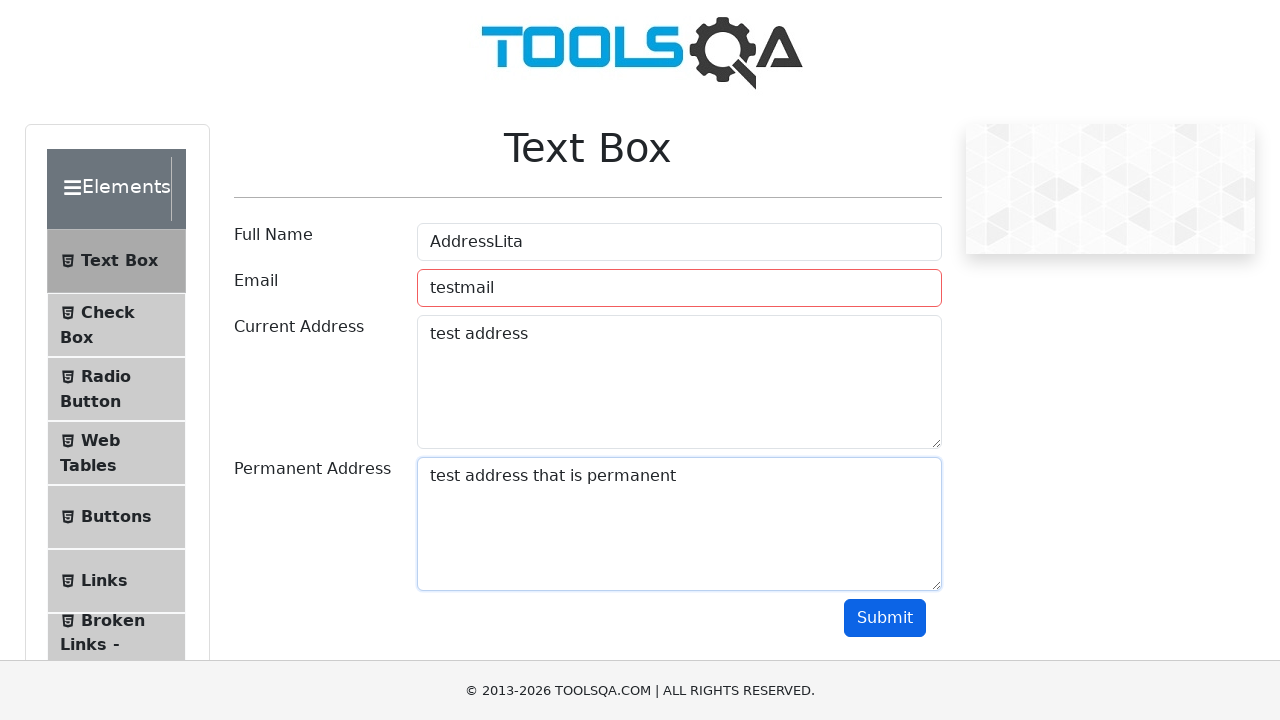

Verified error border is displayed for invalid email format
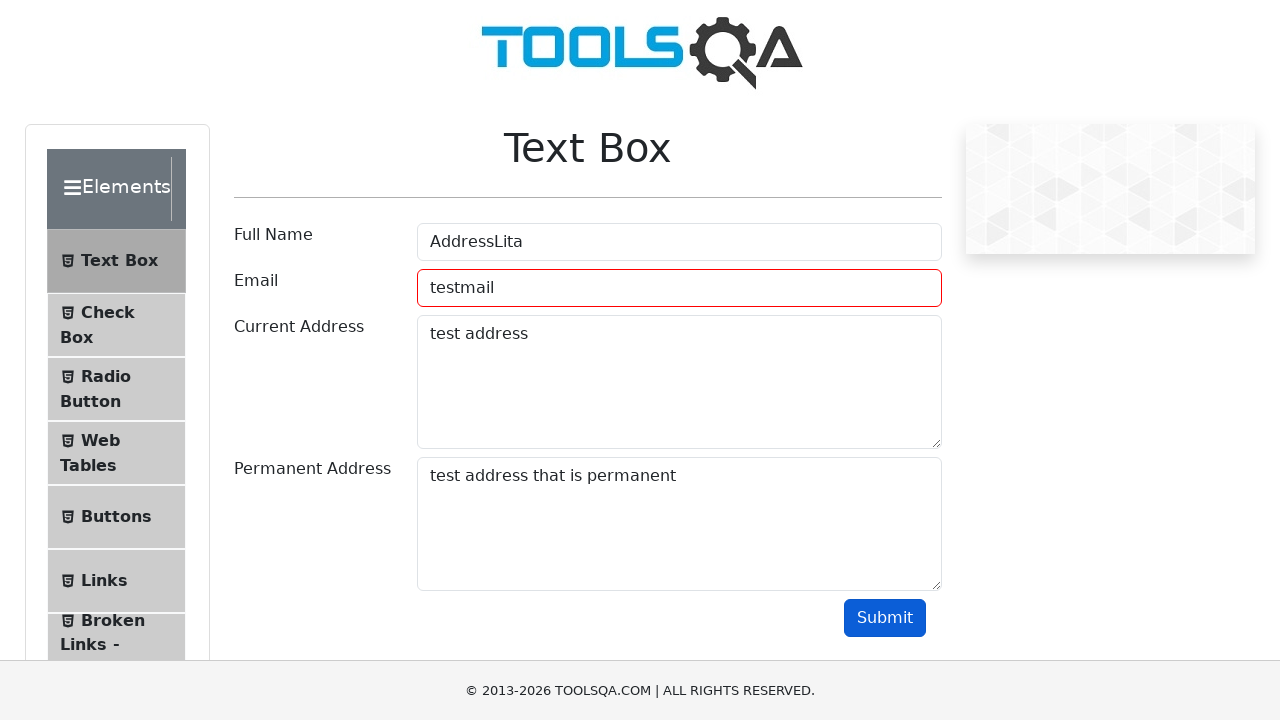

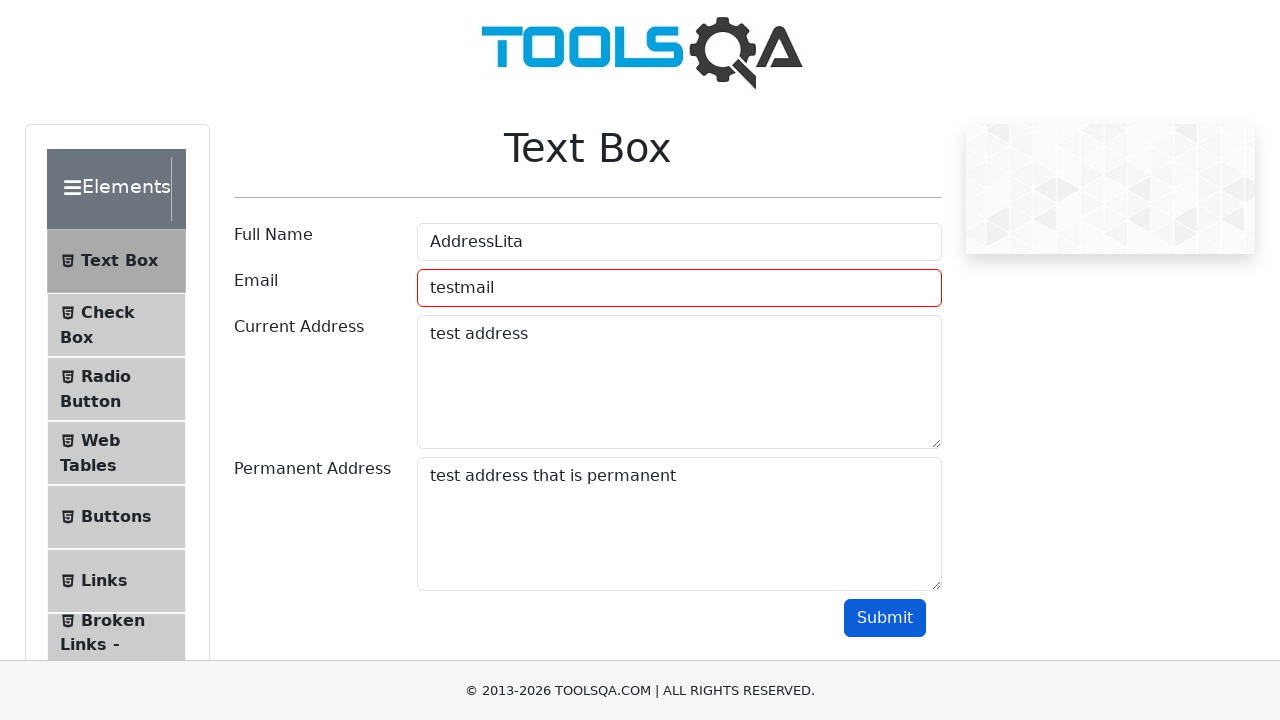